Tests that clicking the Email column header sorts the table data alphabetically in ascending order.

Starting URL: http://the-internet.herokuapp.com/tables

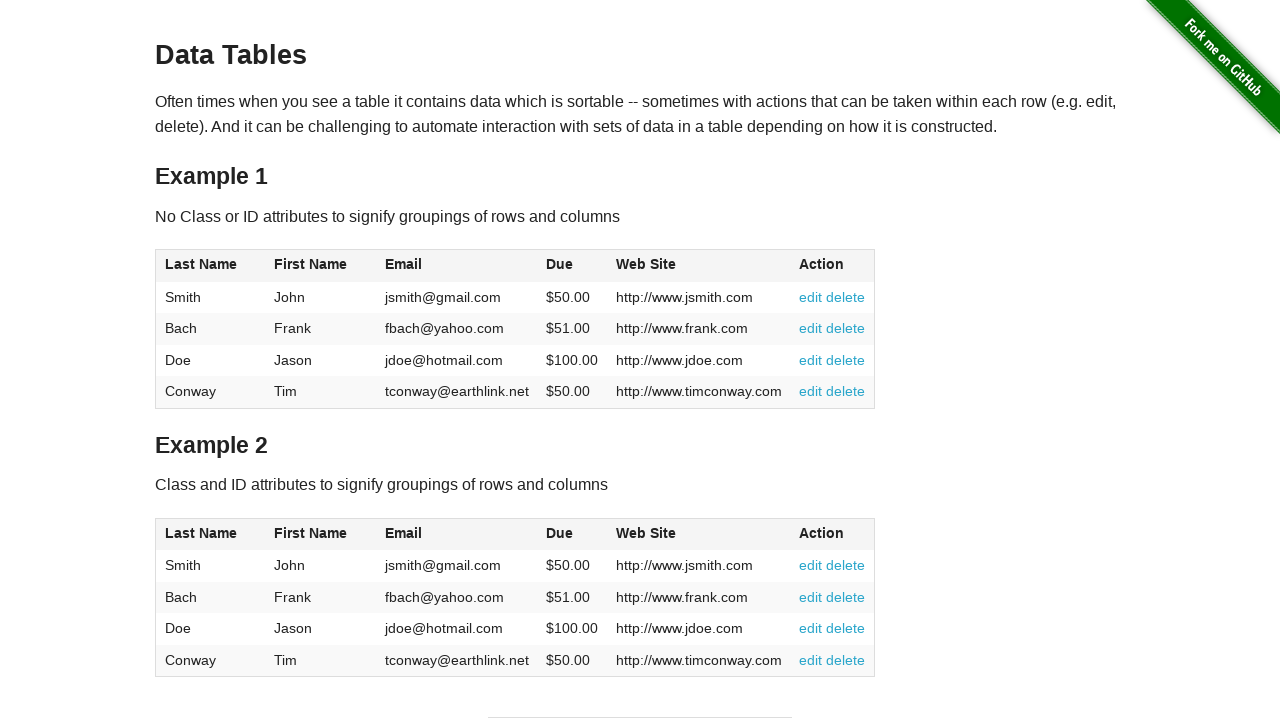

Clicked Email column header to sort table at (457, 266) on #table1 thead tr th:nth-of-type(3)
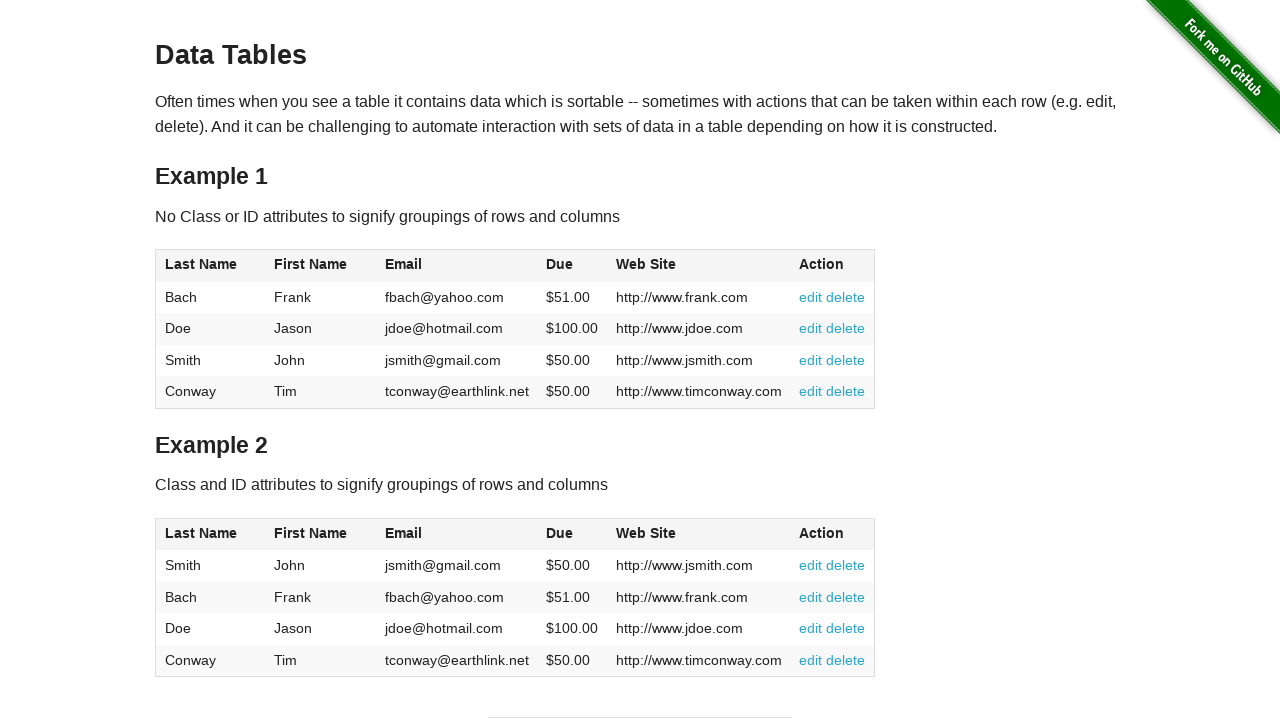

Table data loaded after sorting by Email column in ascending order
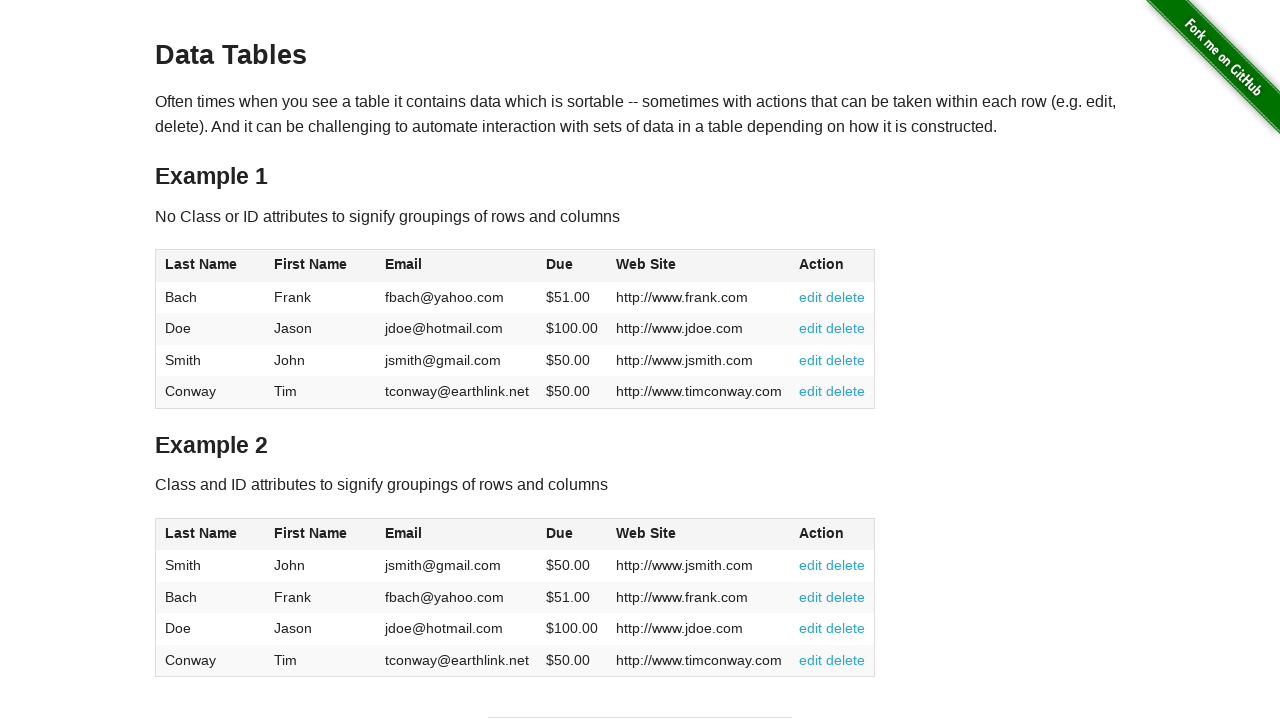

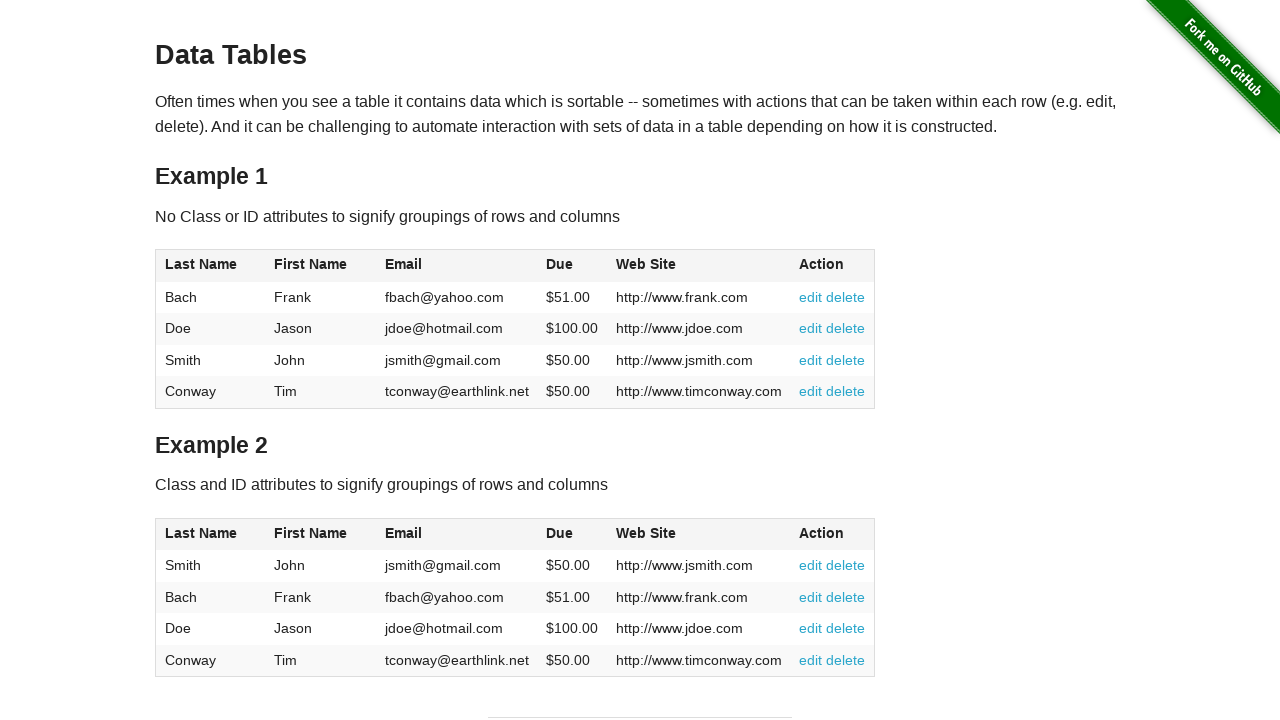